Tests alert handling functionality by triggering a confirmation dialog, dismissing it, and verifying the result text

Starting URL: https://demoqa.com/alerts

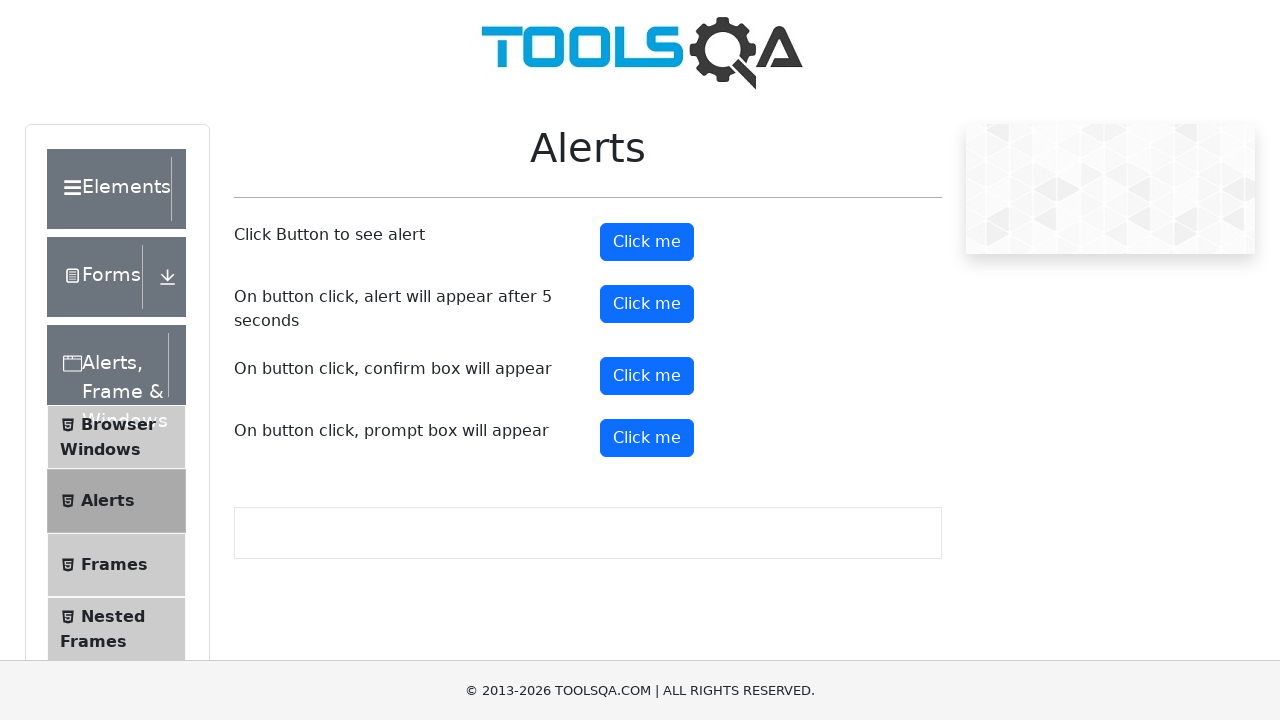

Clicked confirm button to trigger alert at (647, 376) on button#confirmButton
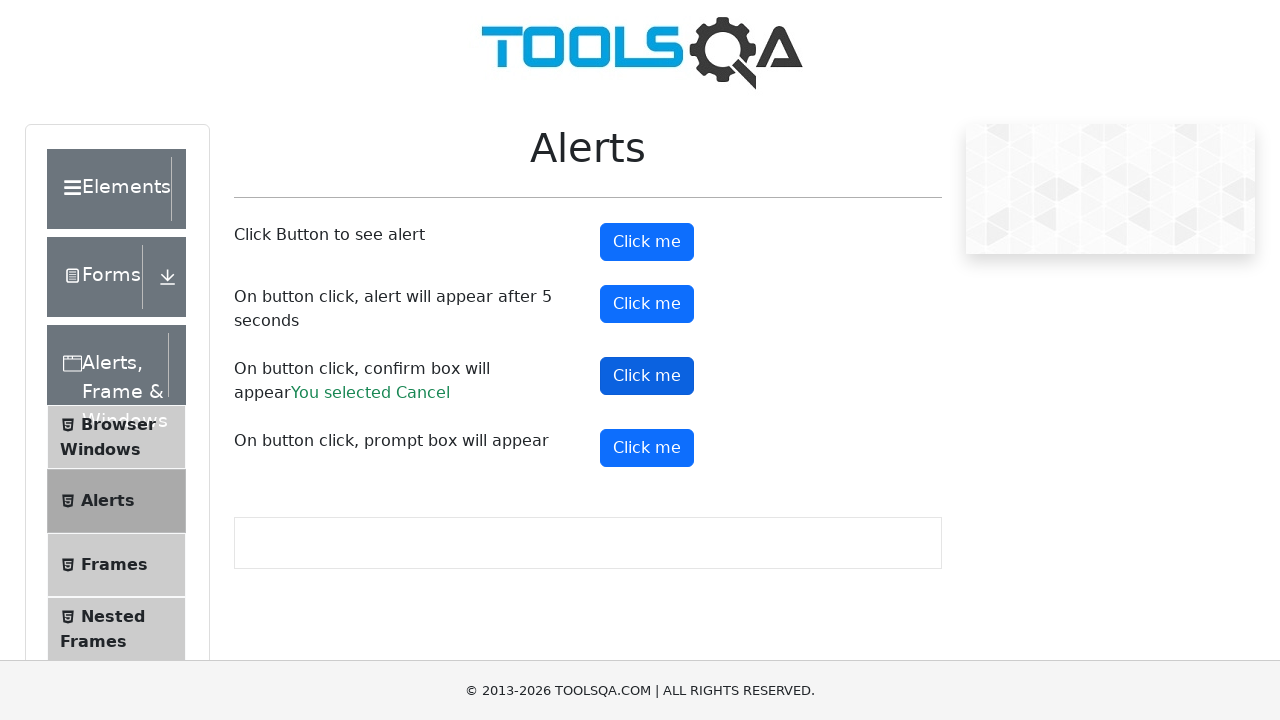

Set up dialog handler to dismiss confirmation dialog
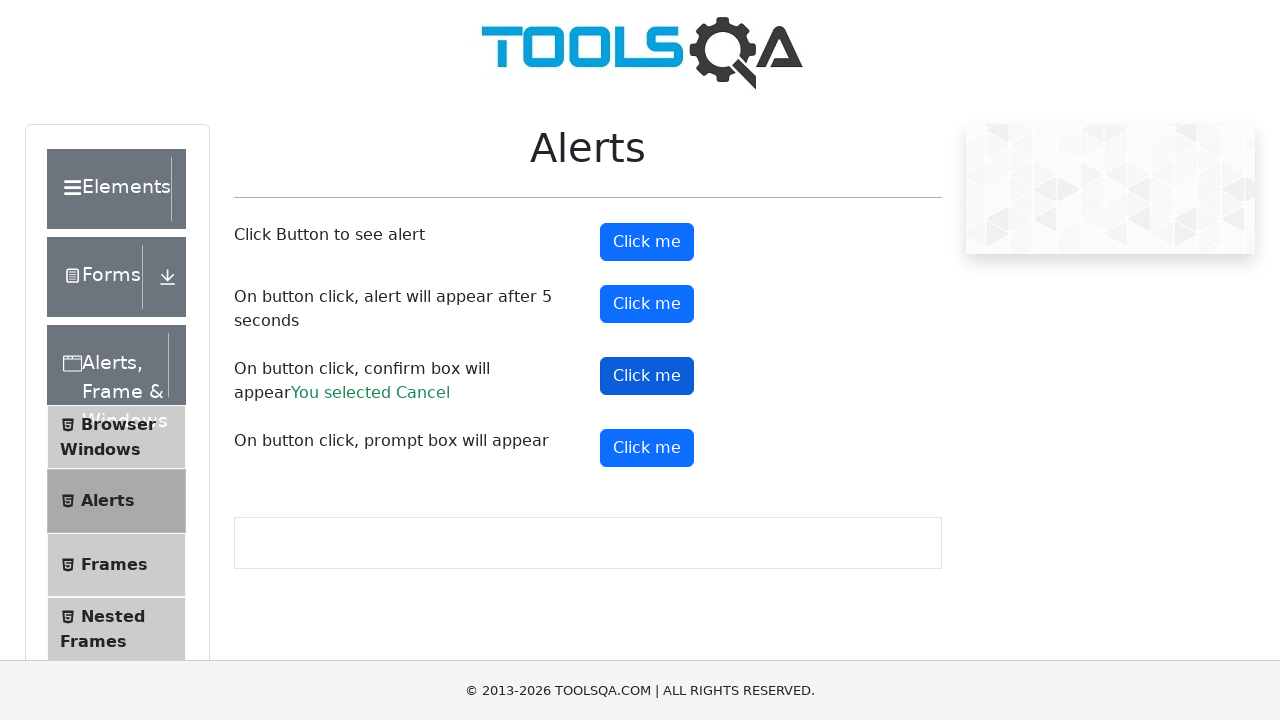

Waited for result text to appear
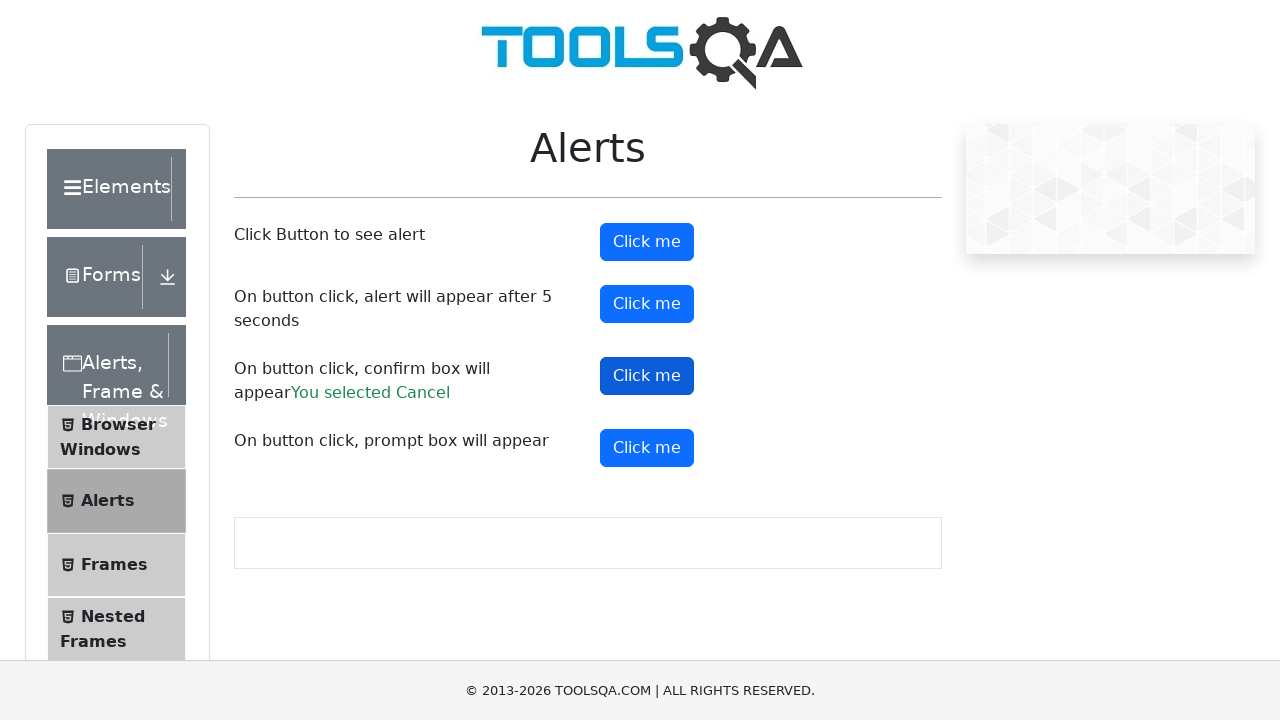

Retrieved result text: 'You selected Cancel'
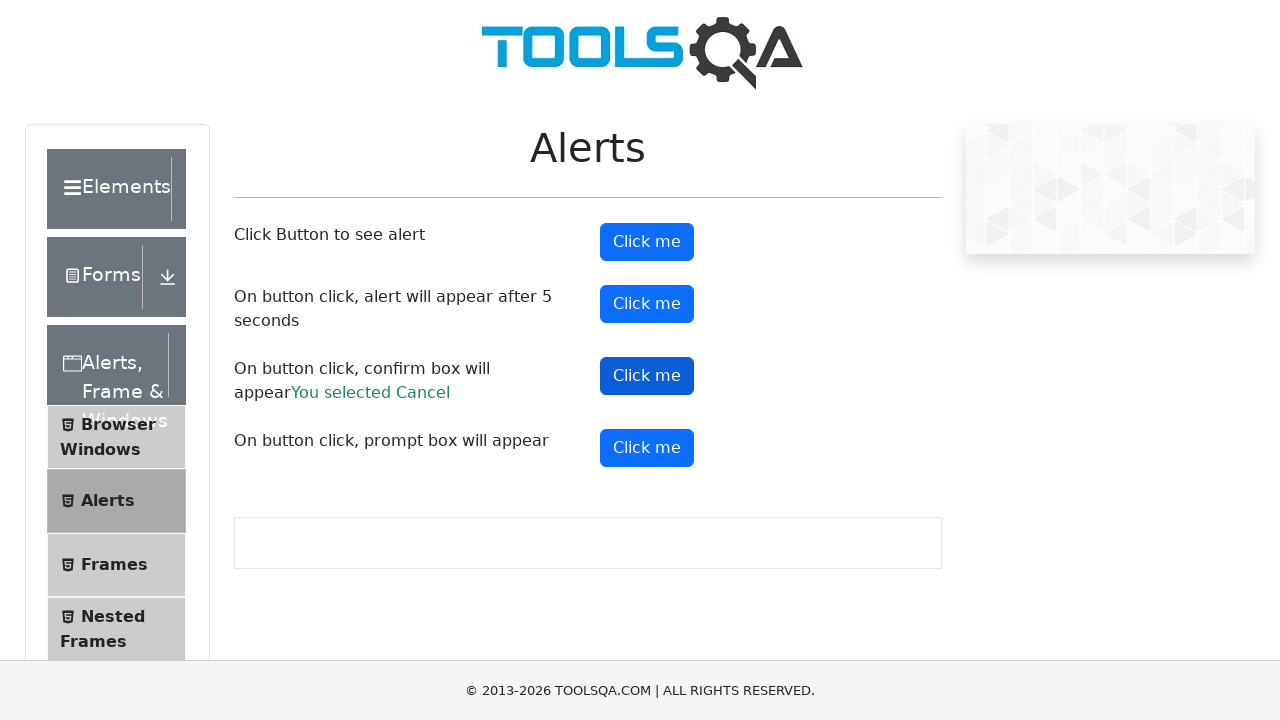

Verified result text matches expected value 'You selected Cancel'
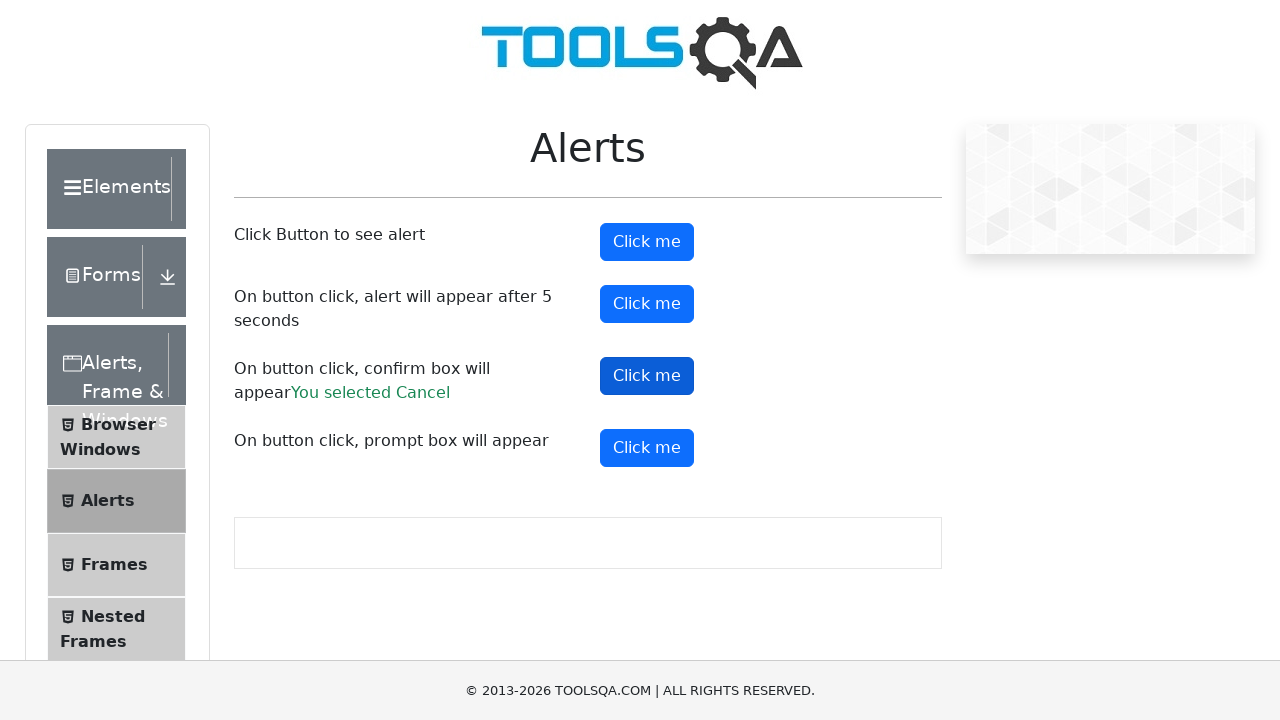

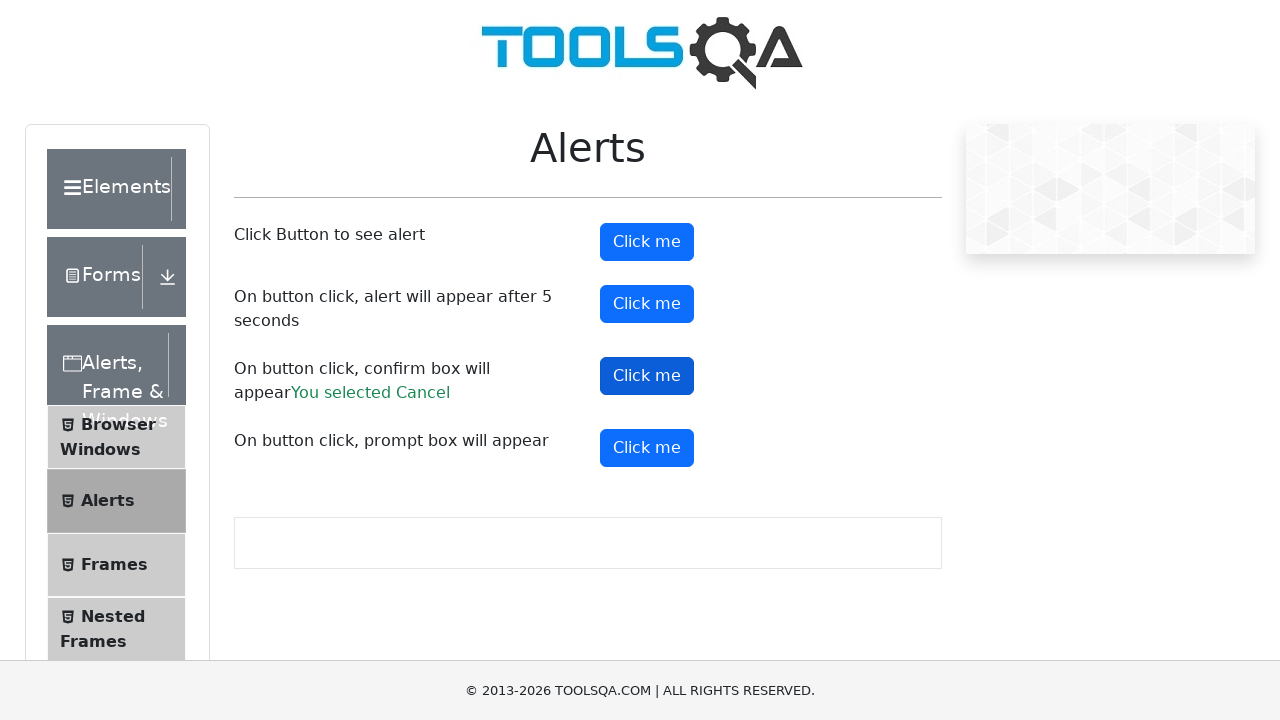